Tests table interactions by counting rows and columns, reading cell values, sorting the table by clicking column headers, and reading footer values

Starting URL: https://v1.training-support.net/selenium/tables

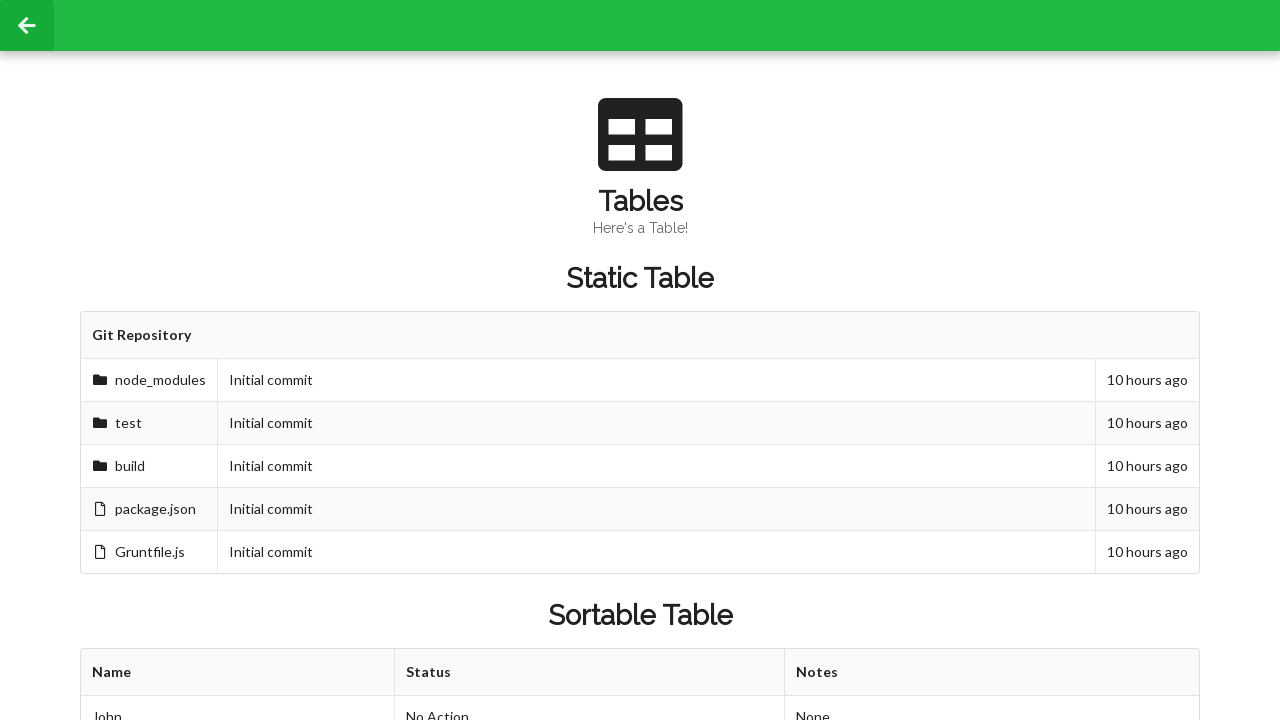

Waited for sortable table to load
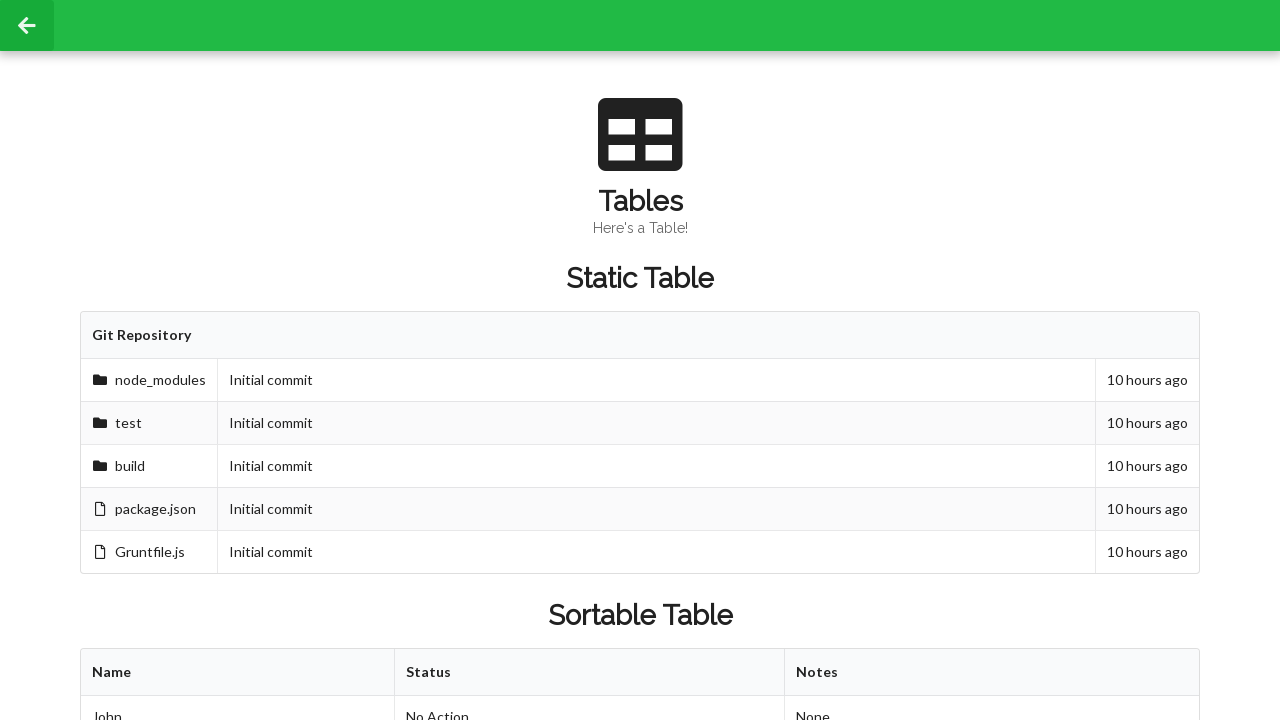

Found 3 rows in table
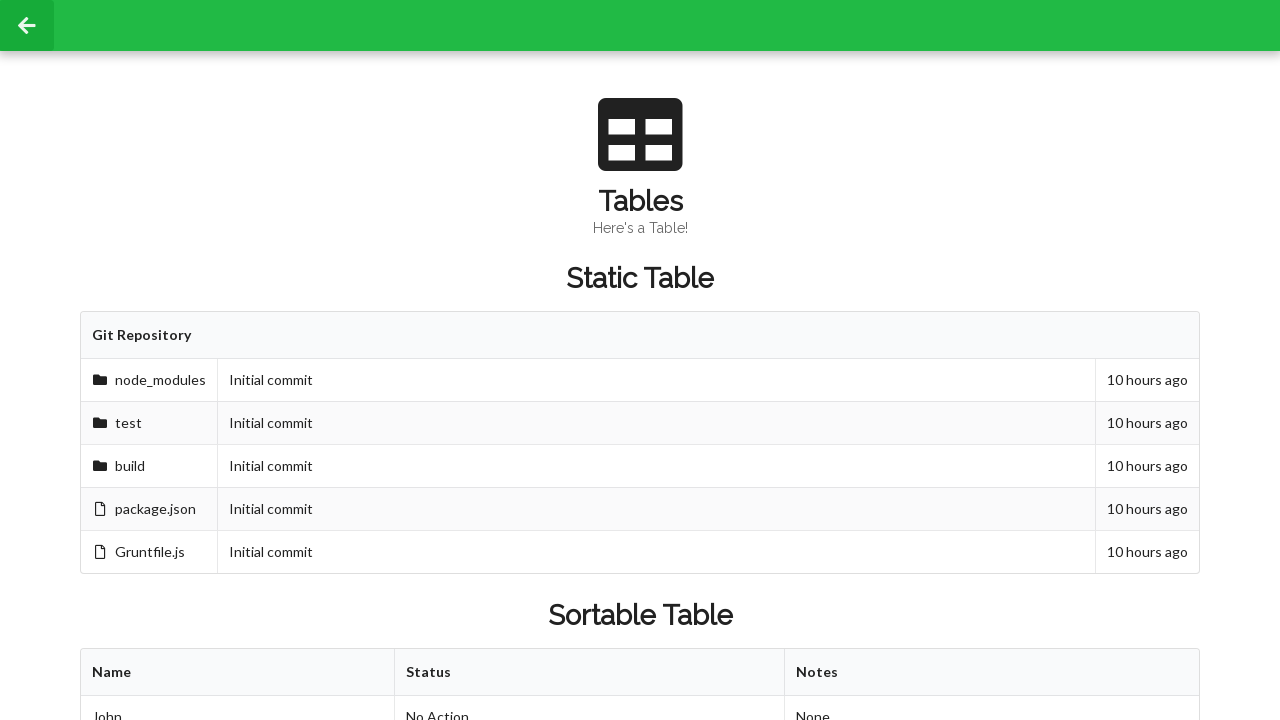

Found 3 columns in table
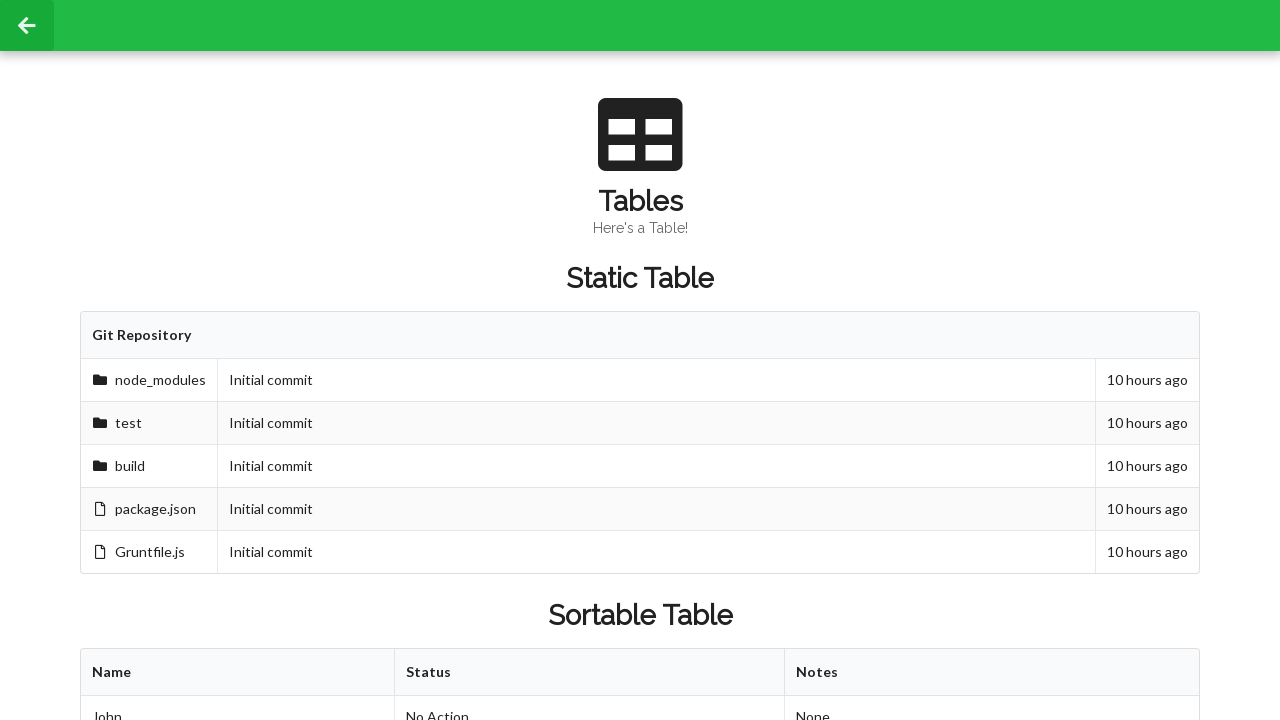

Read 2nd cell value before sorting: 'Approved'
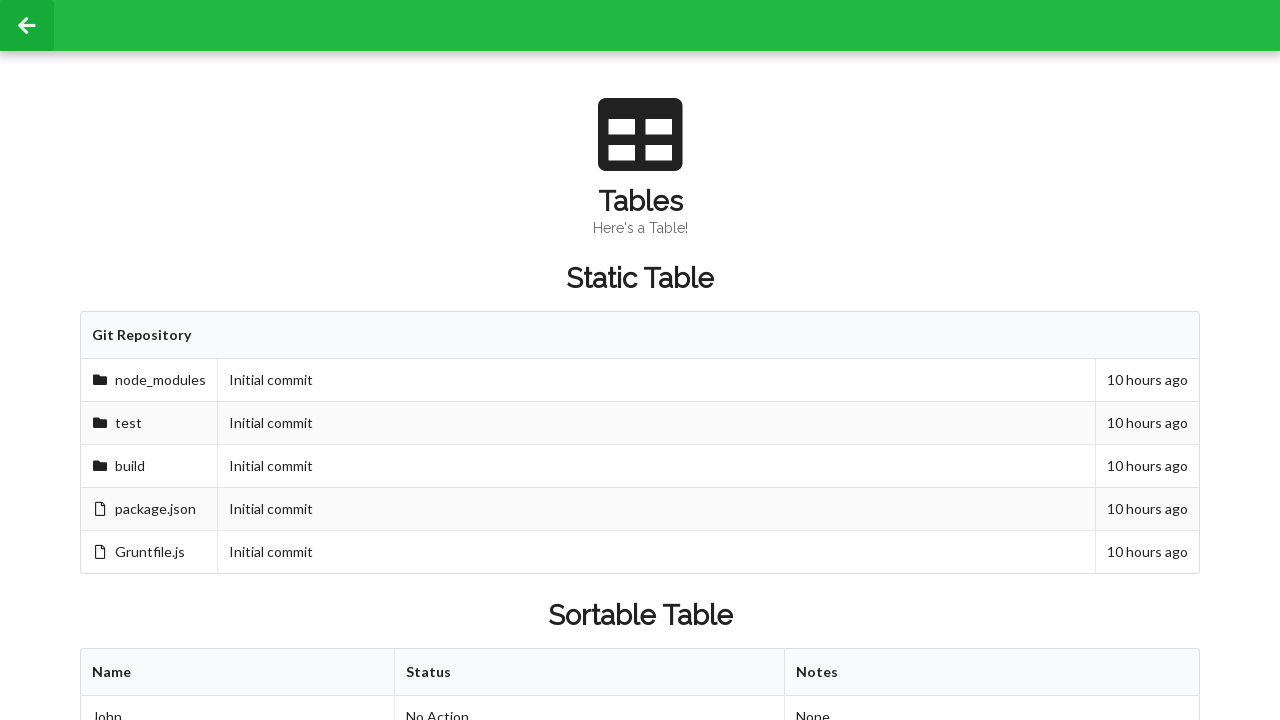

Clicked first column header to sort table at (238, 673) on xpath=//table[@id='sortableTable']/thead/tr/th
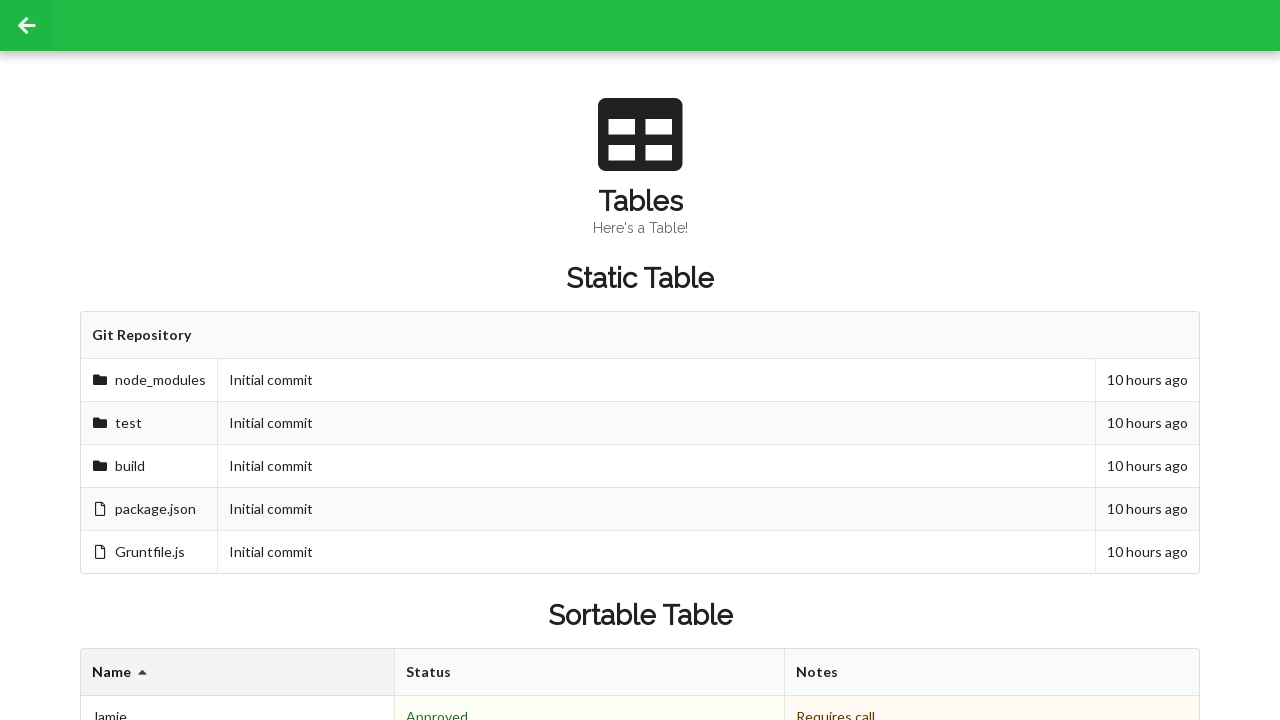

Read 2nd cell value after sorting: 'Denied'
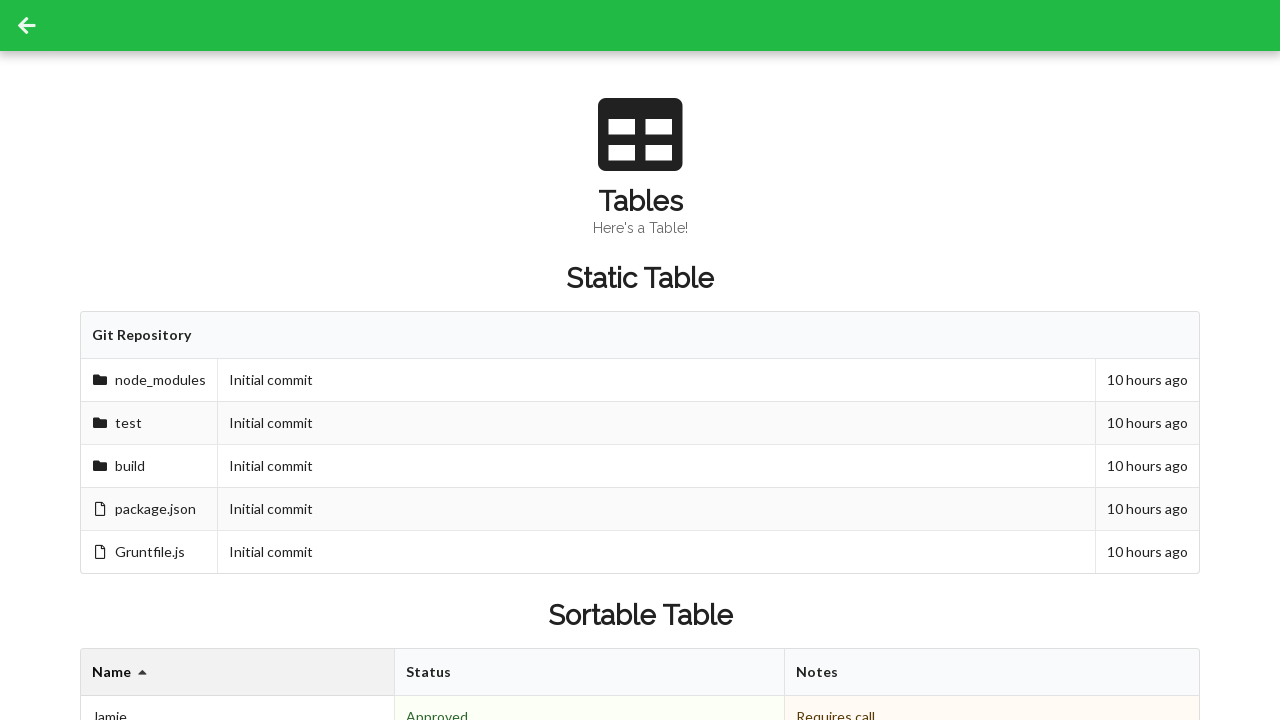

Found 1 footer rows in table
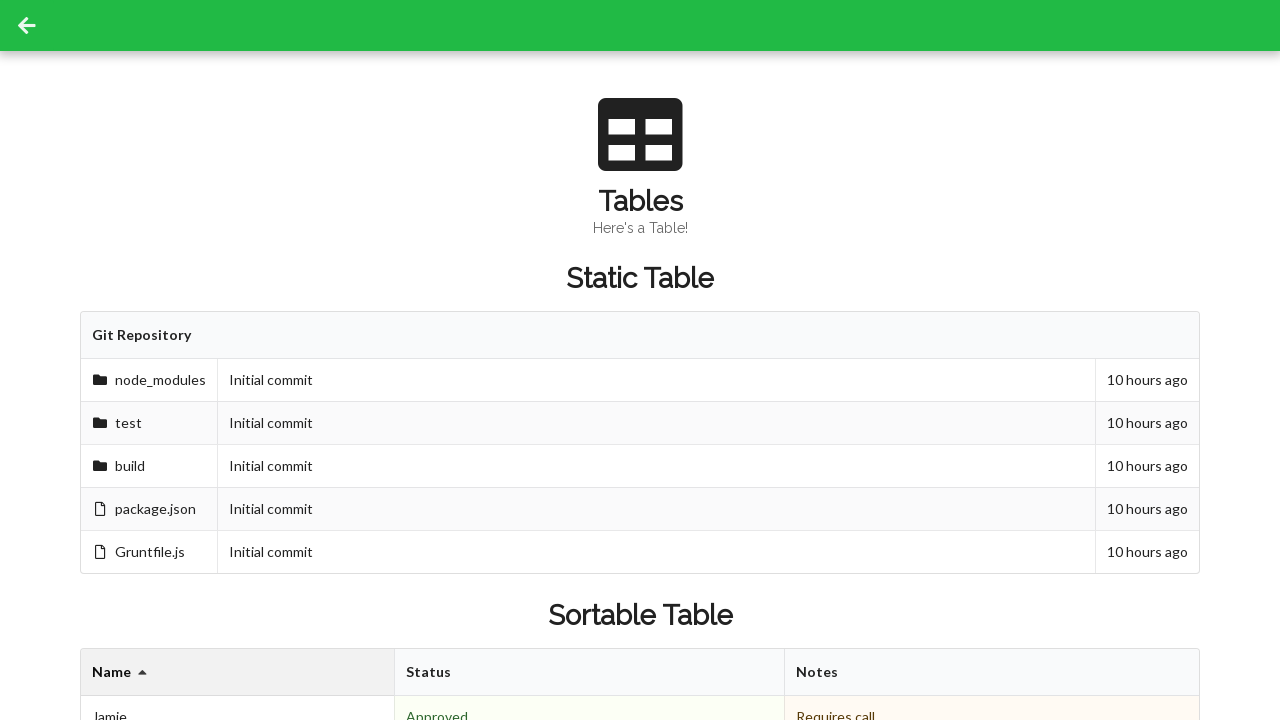

Read footer row value: '3 People
                          2 Approved
                          
                        '
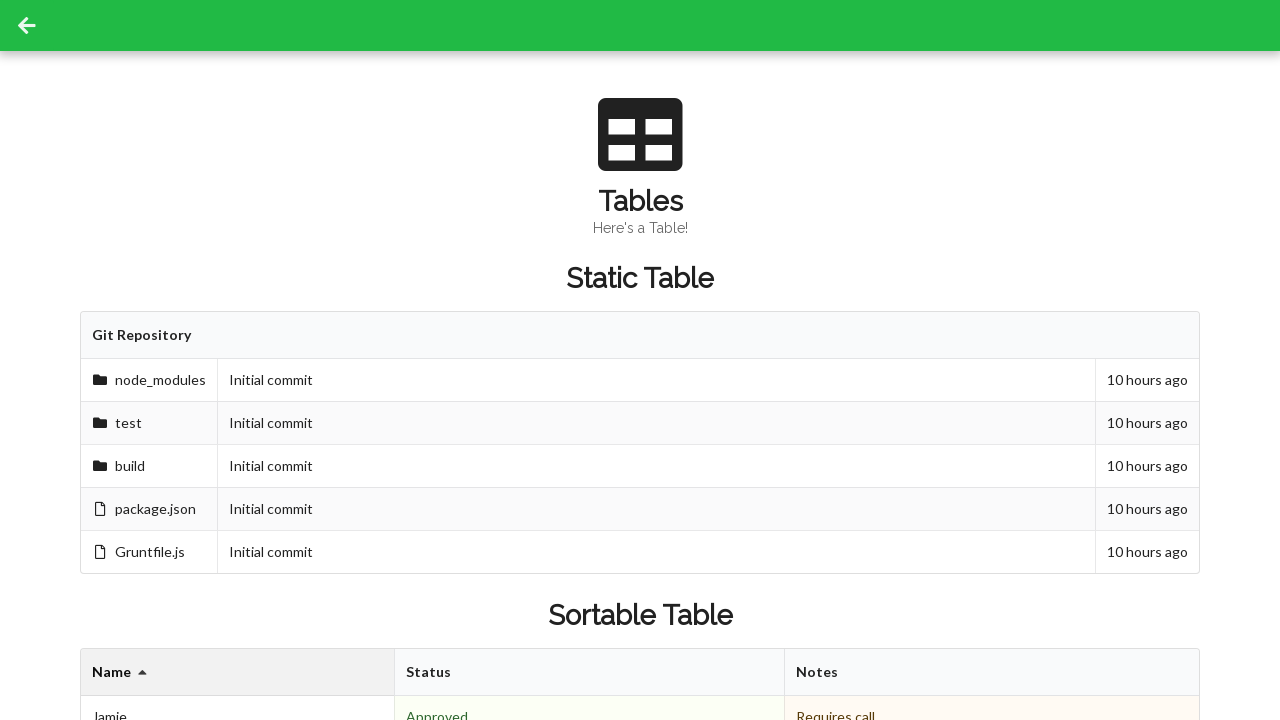

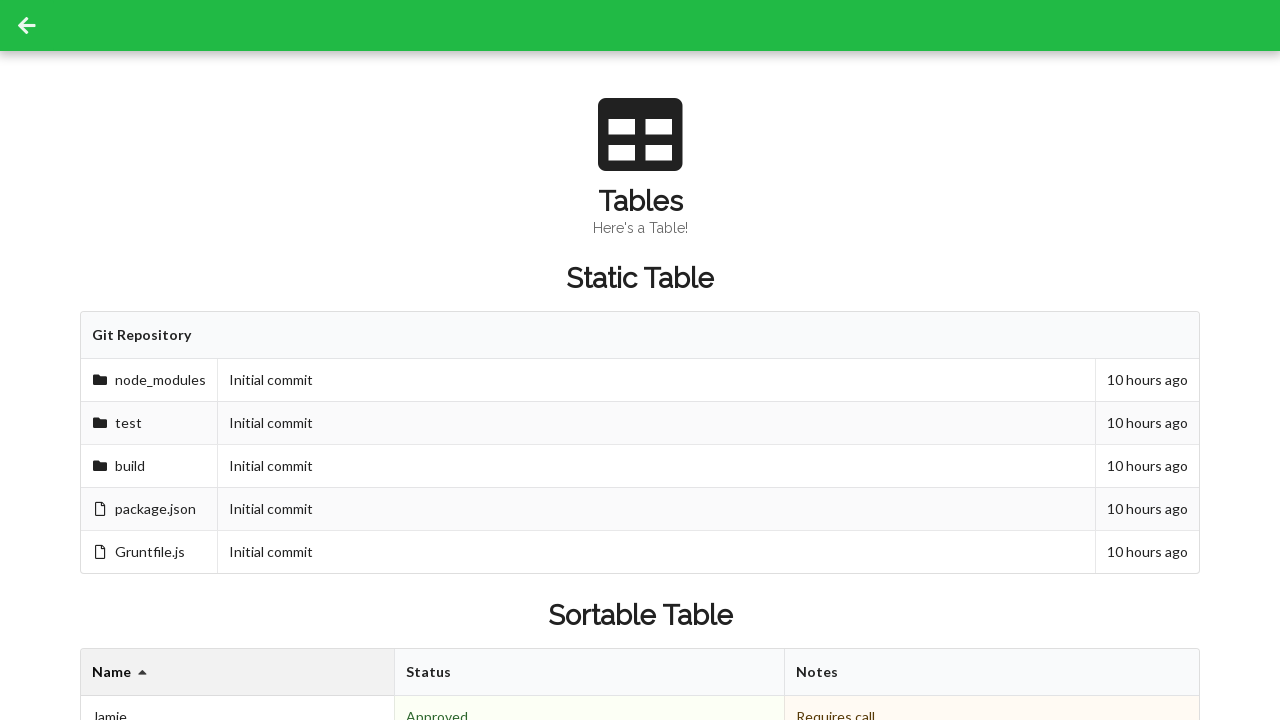